Navigates to DuckDuckGo homepage and verifies the current URL matches expected value

Starting URL: https://duckduckgo.com/

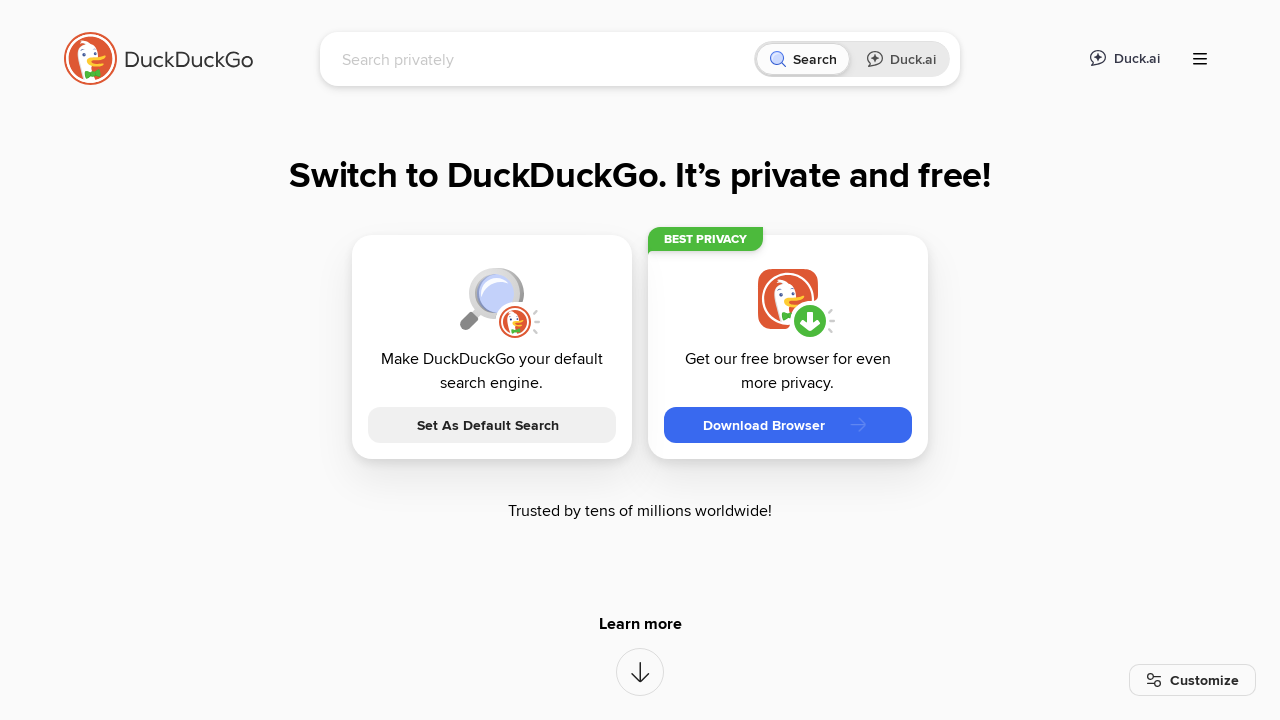

Navigated to DuckDuckGo homepage
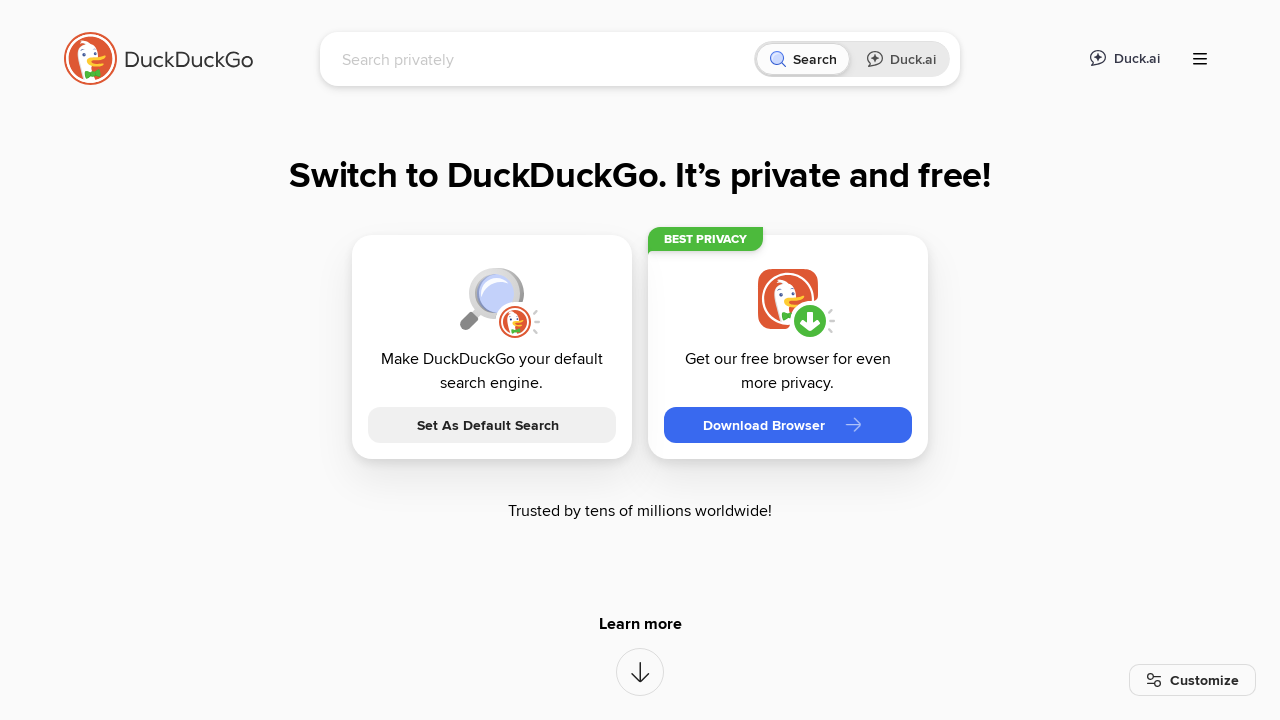

Retrieved current page URL
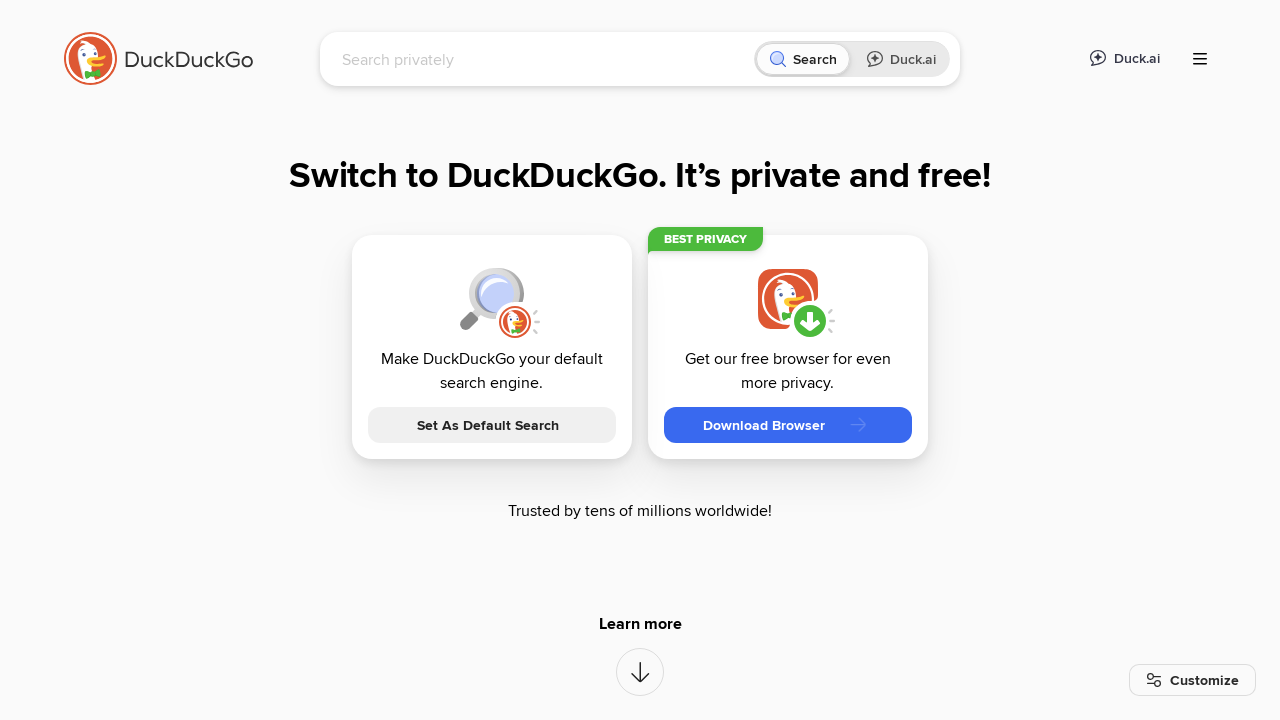

Verified current URL matches expected value: https://duckduckgo.com/
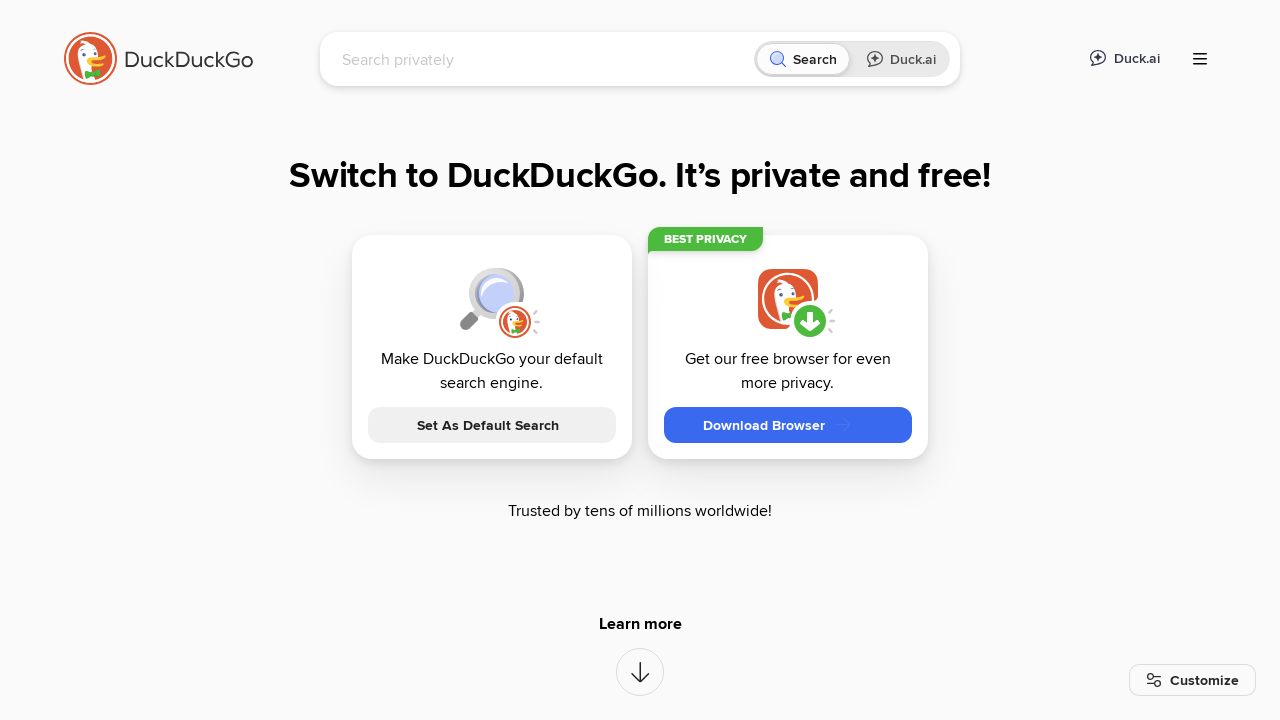

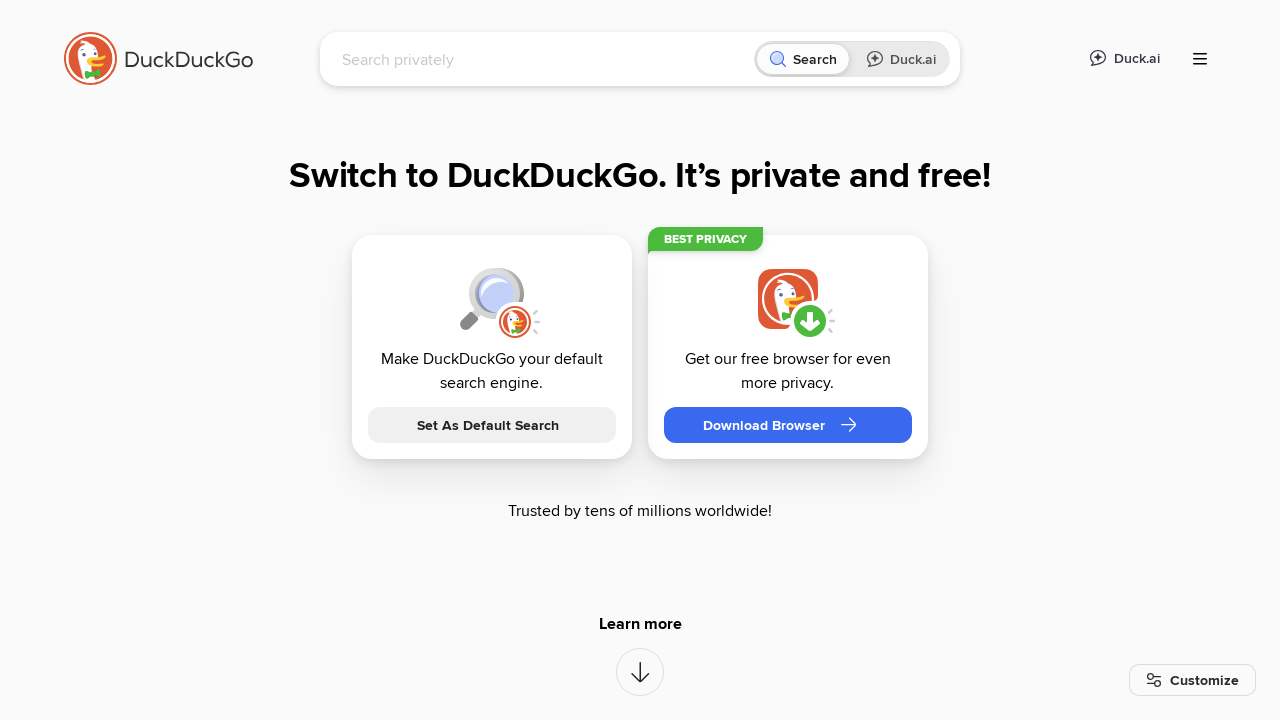